Tests checkbox functionality by clicking on a checkbox element to toggle its state

Starting URL: https://the-internet.herokuapp.com/checkboxes

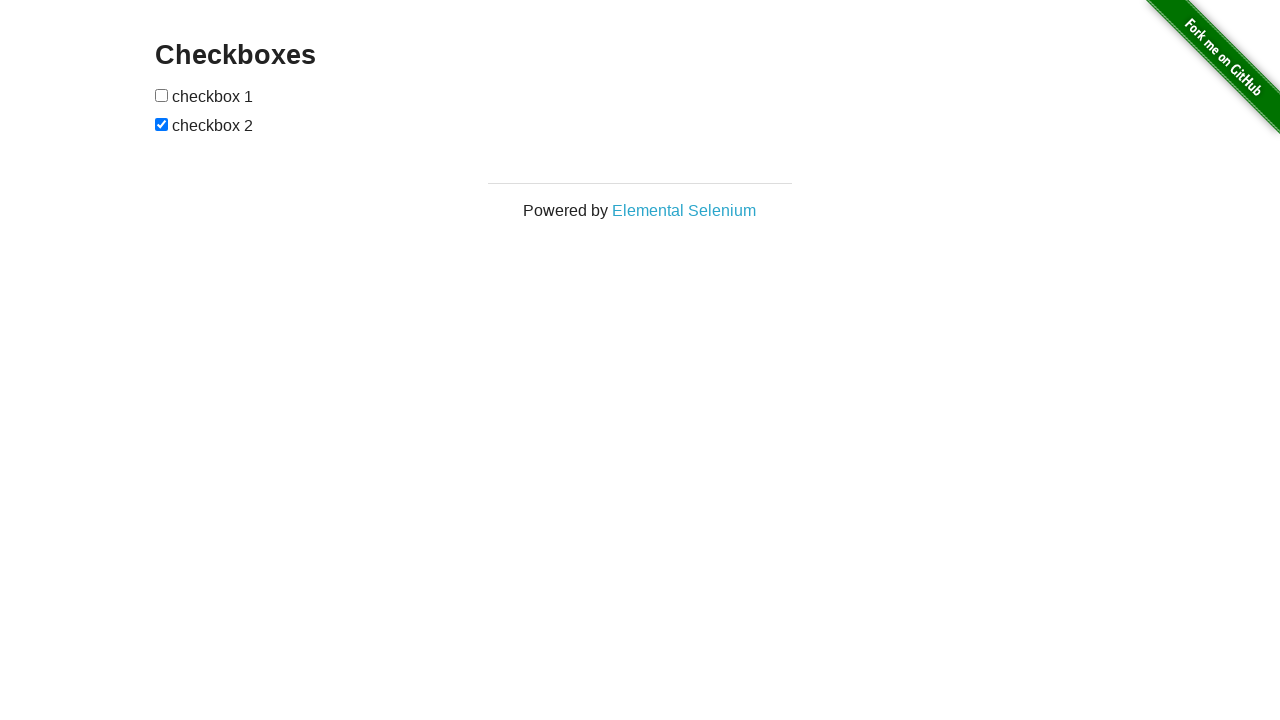

Clicked the first checkbox to toggle its state at (162, 95) on input[type='checkbox']
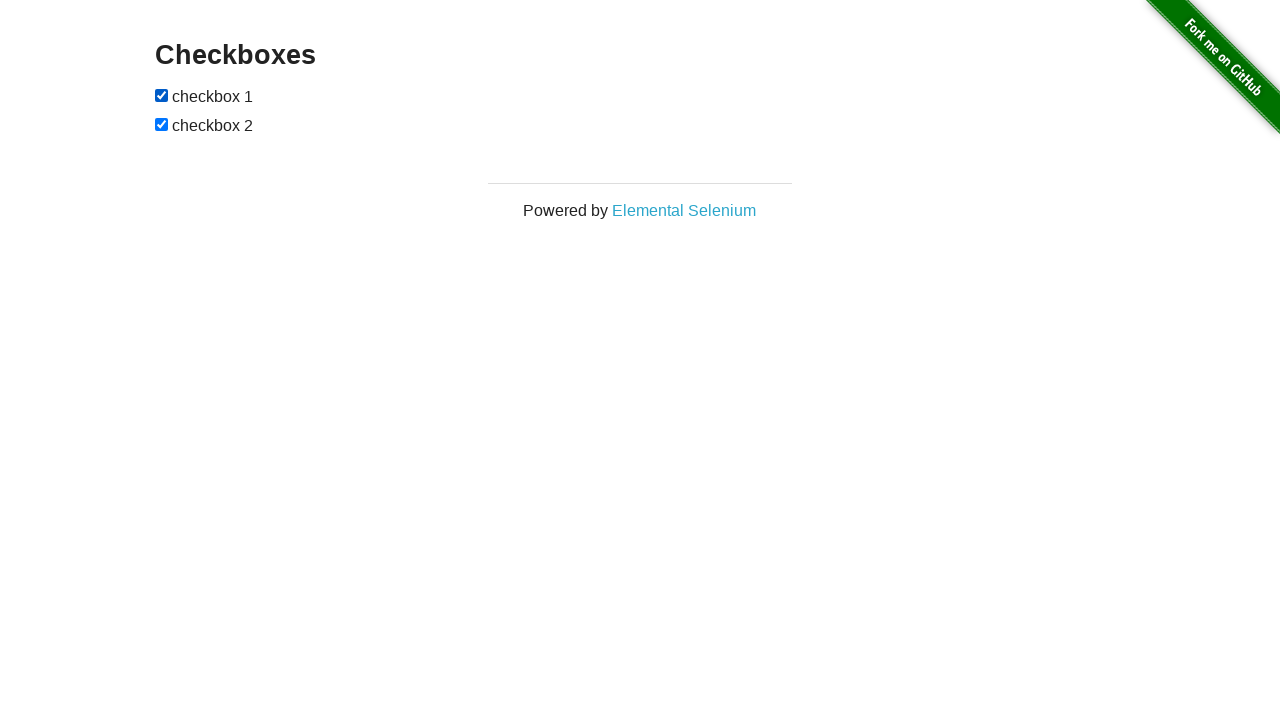

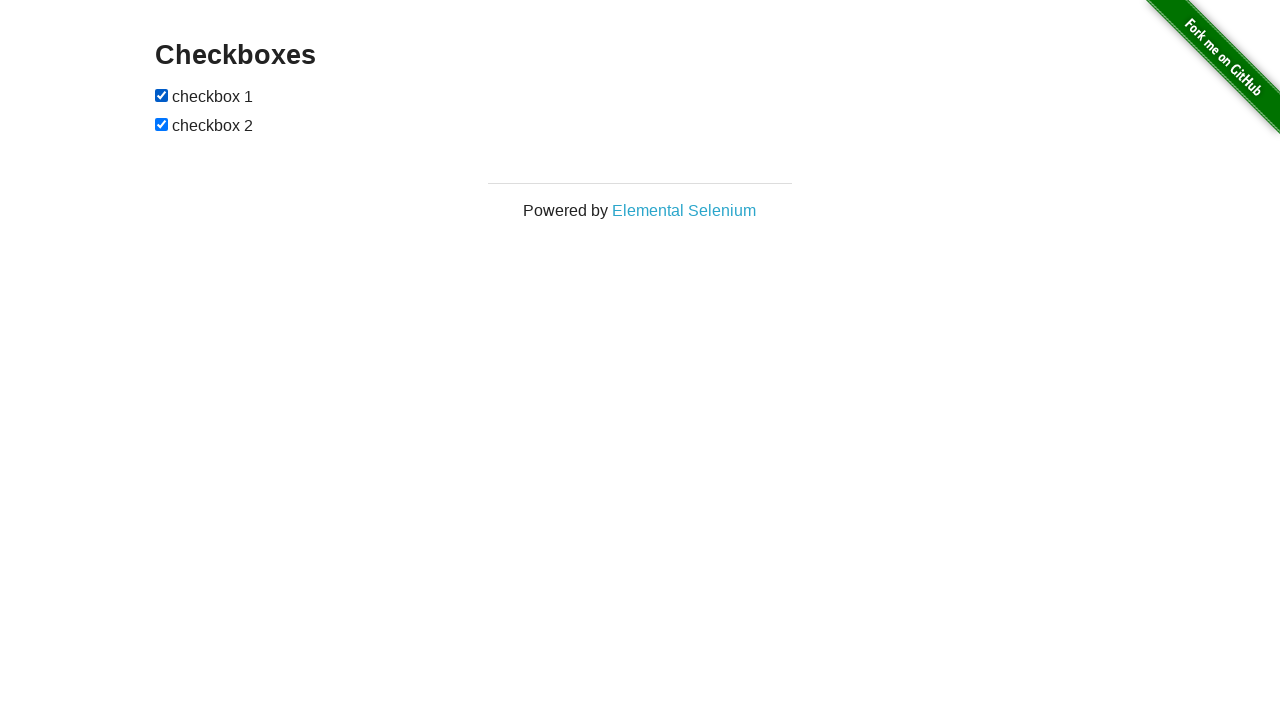